Tests alert popup with text input by clicking on the tab, triggering an alert with a textbox, entering text, and accepting it

Starting URL: https://demo.automationtesting.in/Alerts.html

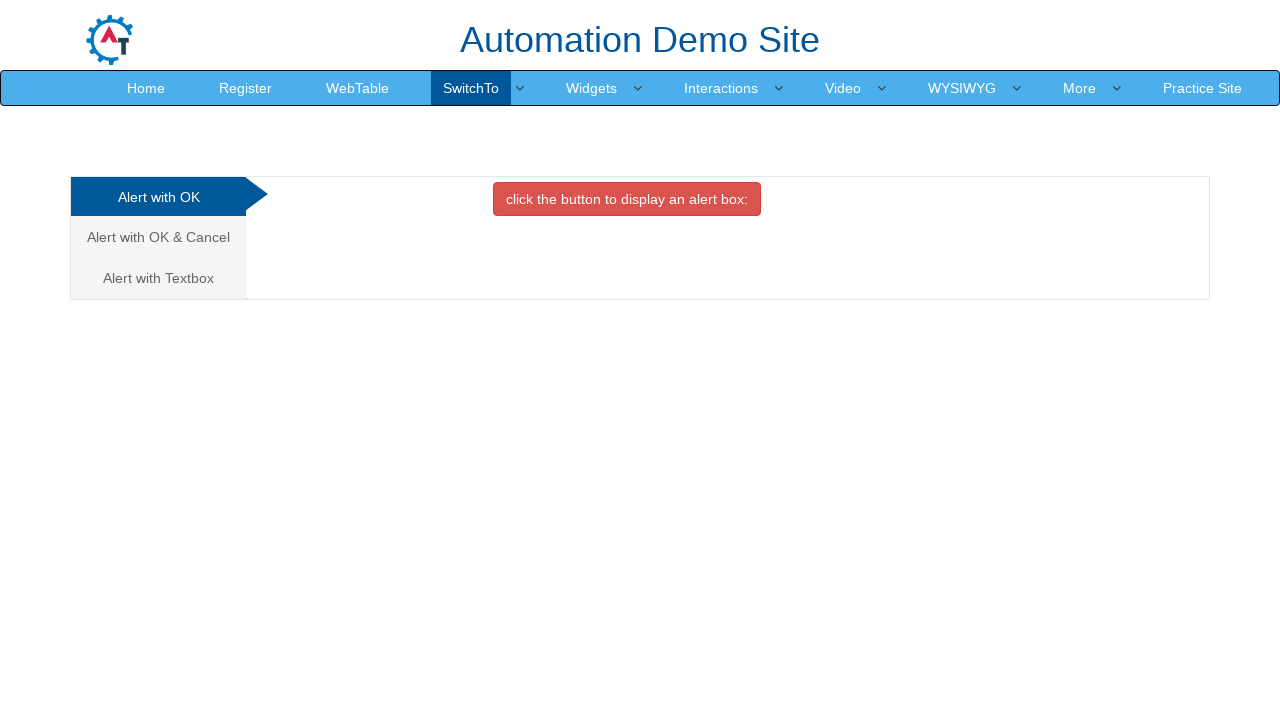

Clicked on the Alert with Textbox tab at (158, 278) on xpath=//a[contains(text(),'Alert with Textbox ')]
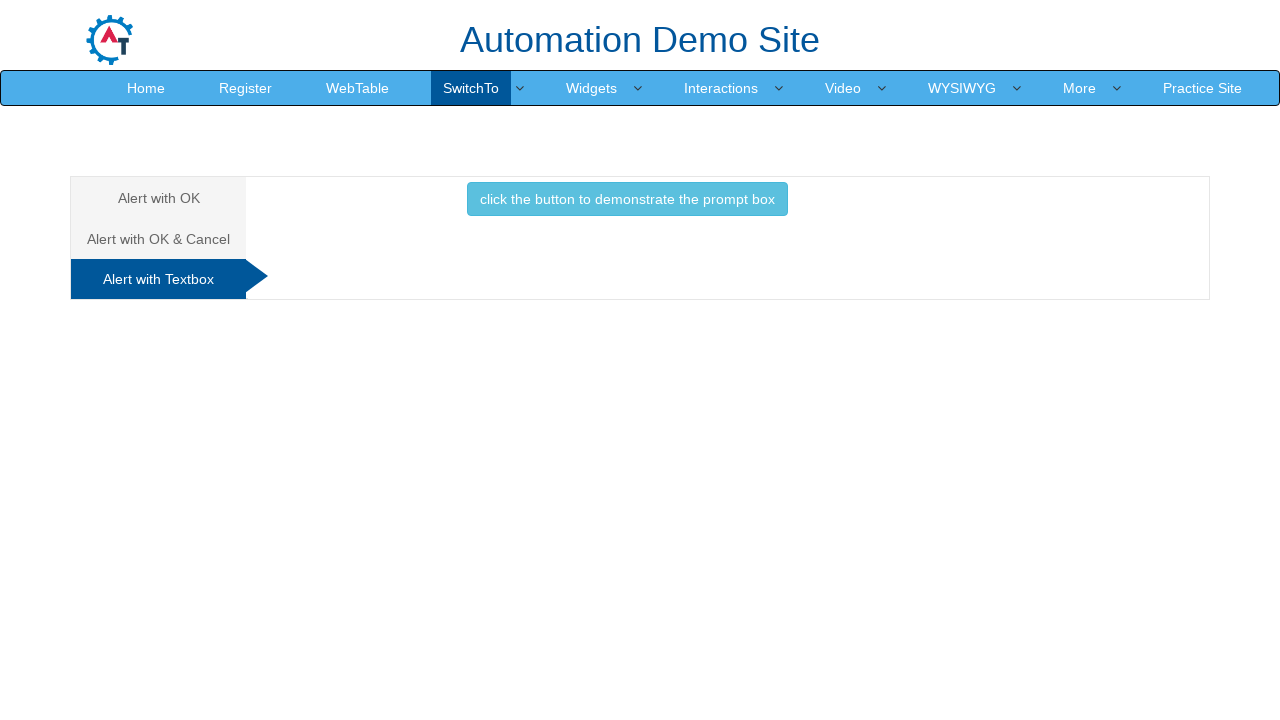

Set up dialog handler to accept prompt with text input
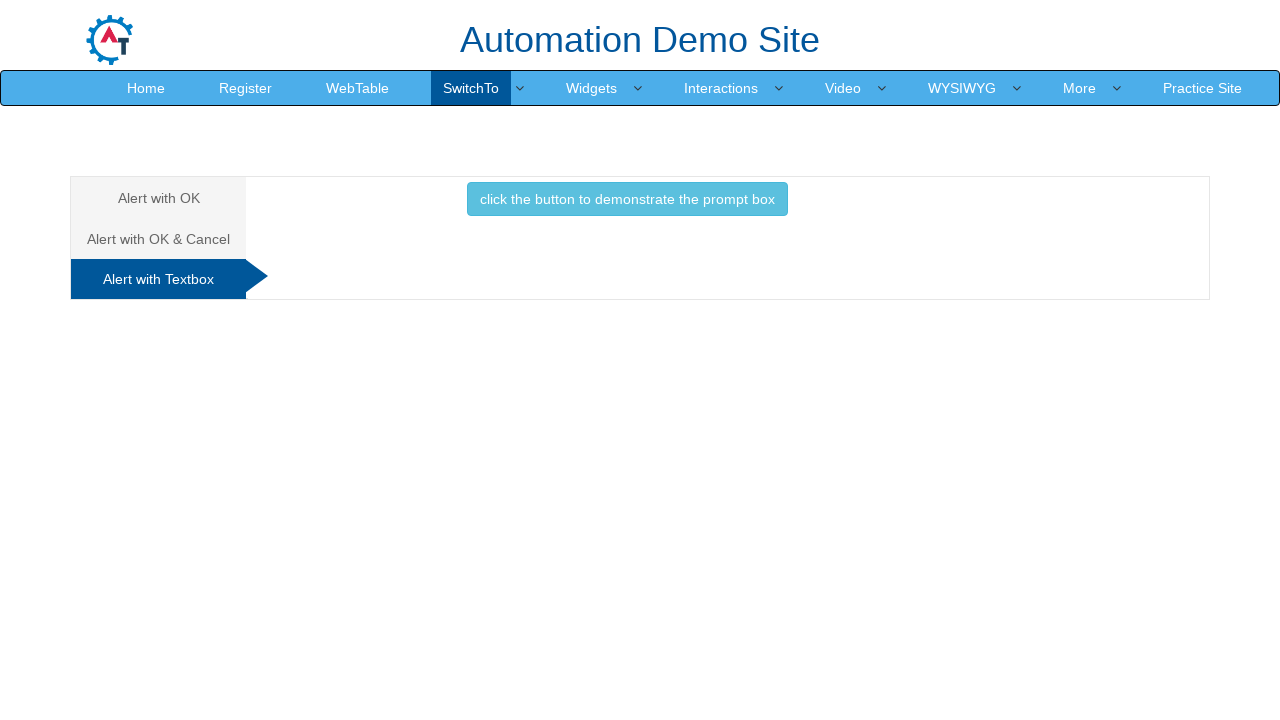

Clicked button to trigger alert with textbox at (627, 199) on xpath=//button[@class='btn btn-info']
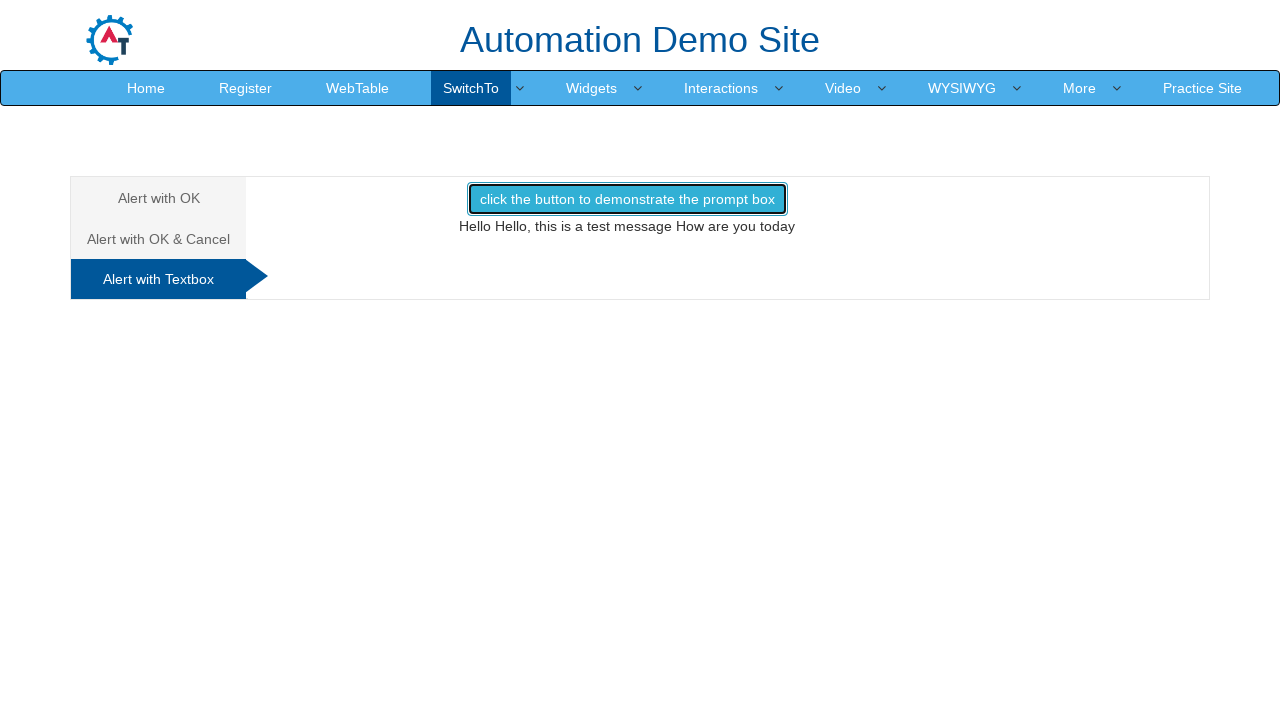

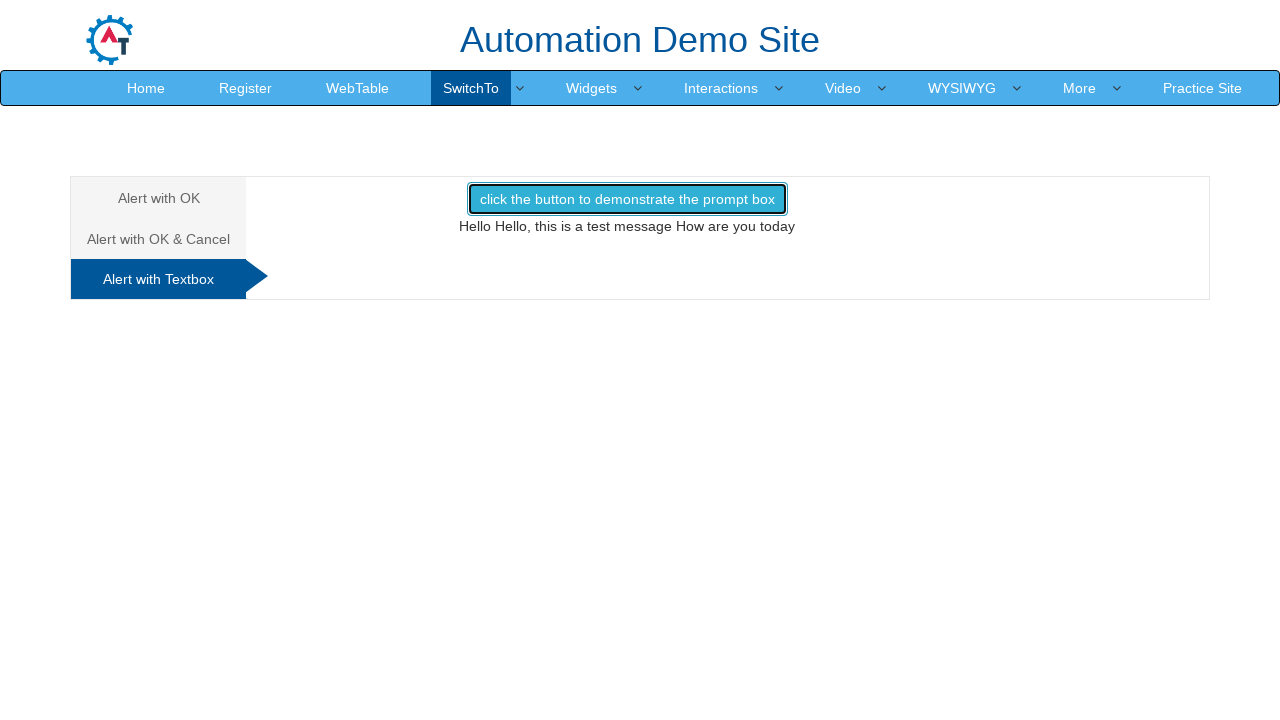